Tests clicking a button using Selenium Actions class by moving to the element and clicking it

Starting URL: https://demoqa.com/buttons

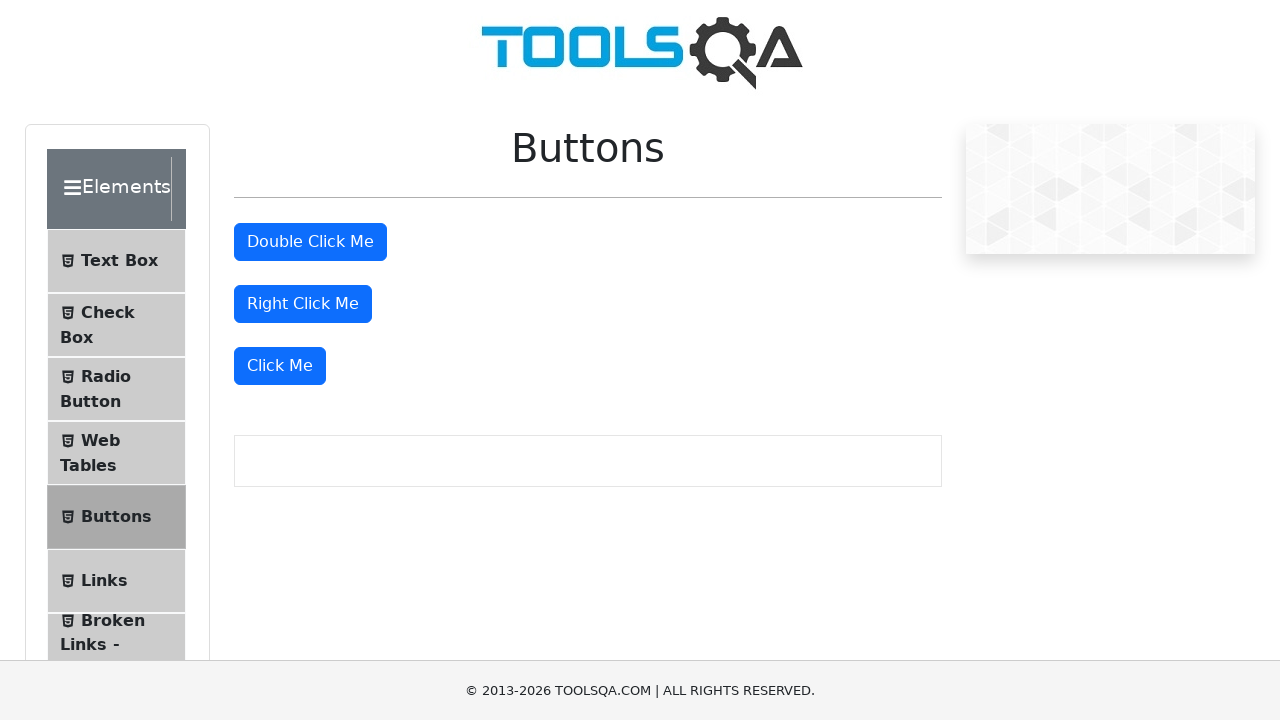

Navigated to https://demoqa.com/buttons
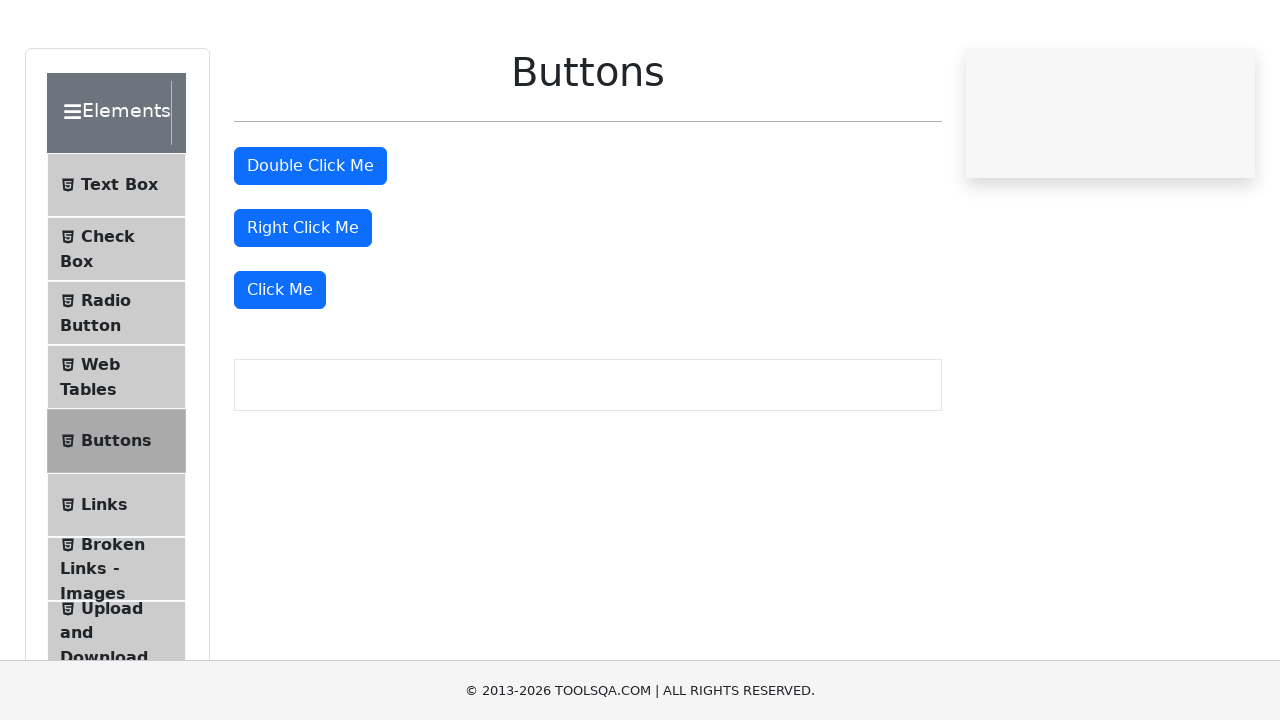

Clicked the 'Click Me' button using XPath selector at (280, 366) on xpath=//button[text()='Click Me']
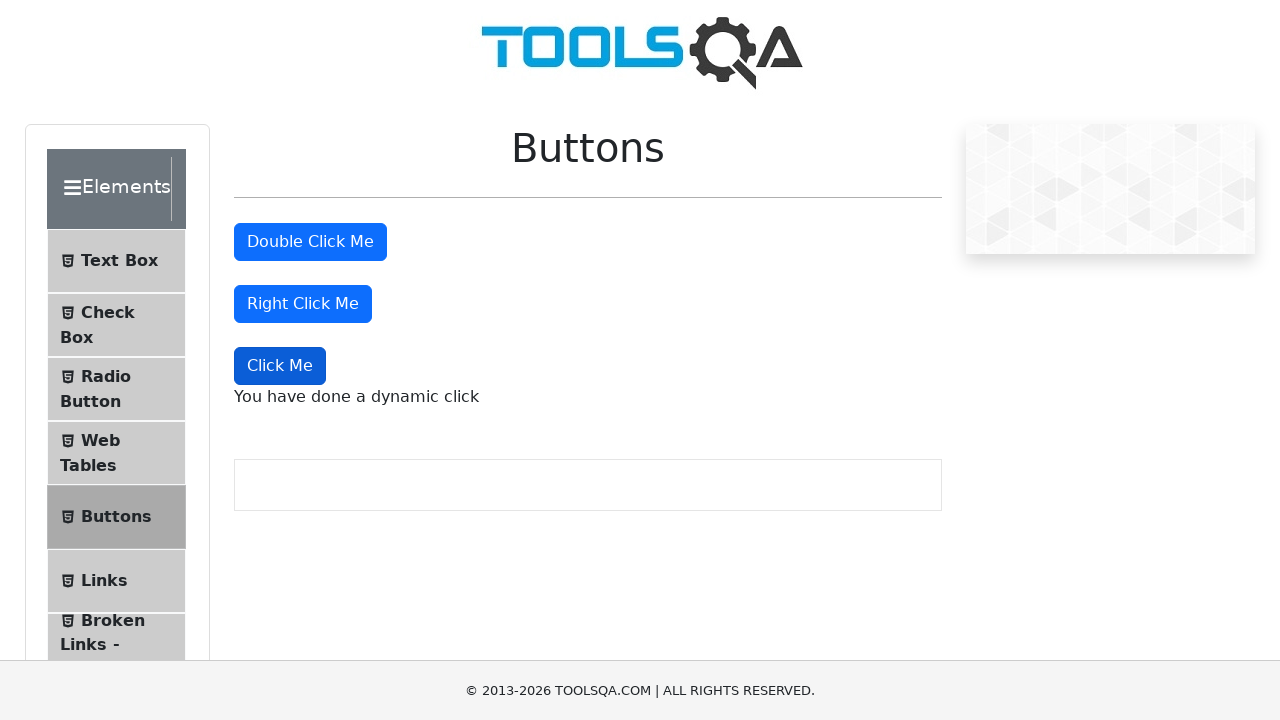

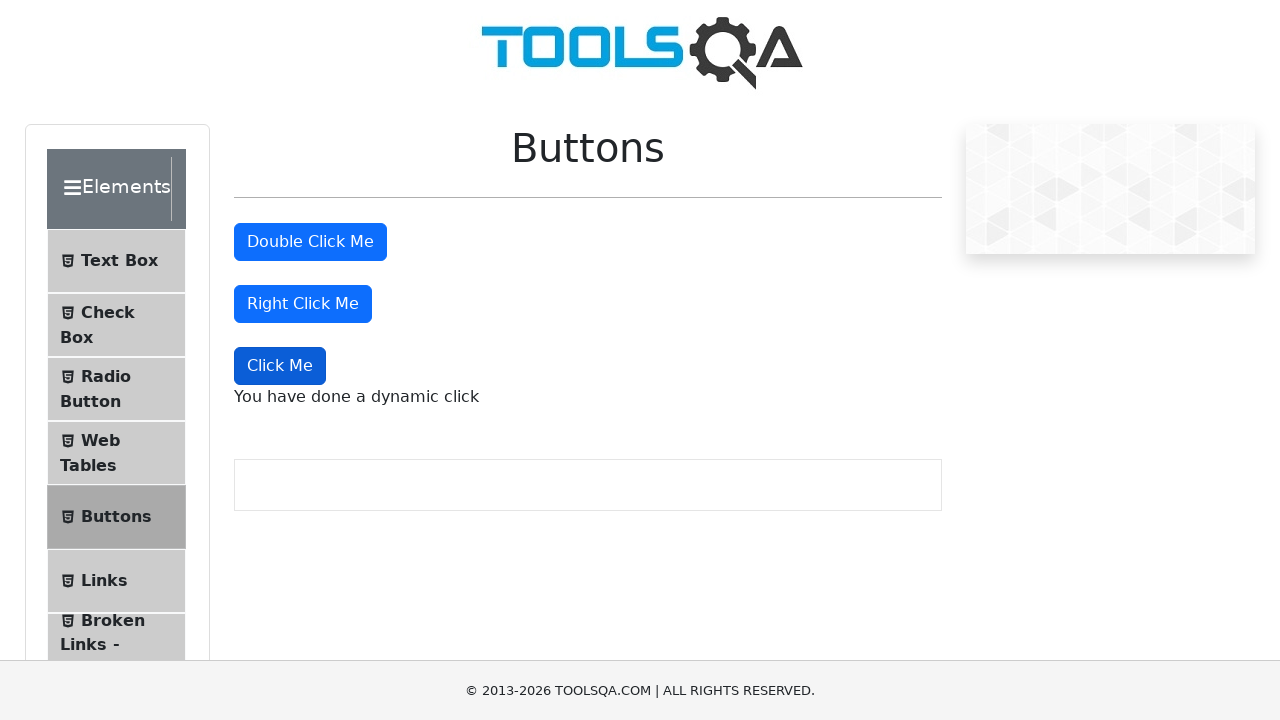